Tests scrolling functionality by scrolling down to a specific element using Actions moveToElement, then scrolling back up using PAGE_UP keys

Starting URL: https://practice.cydeo.com/

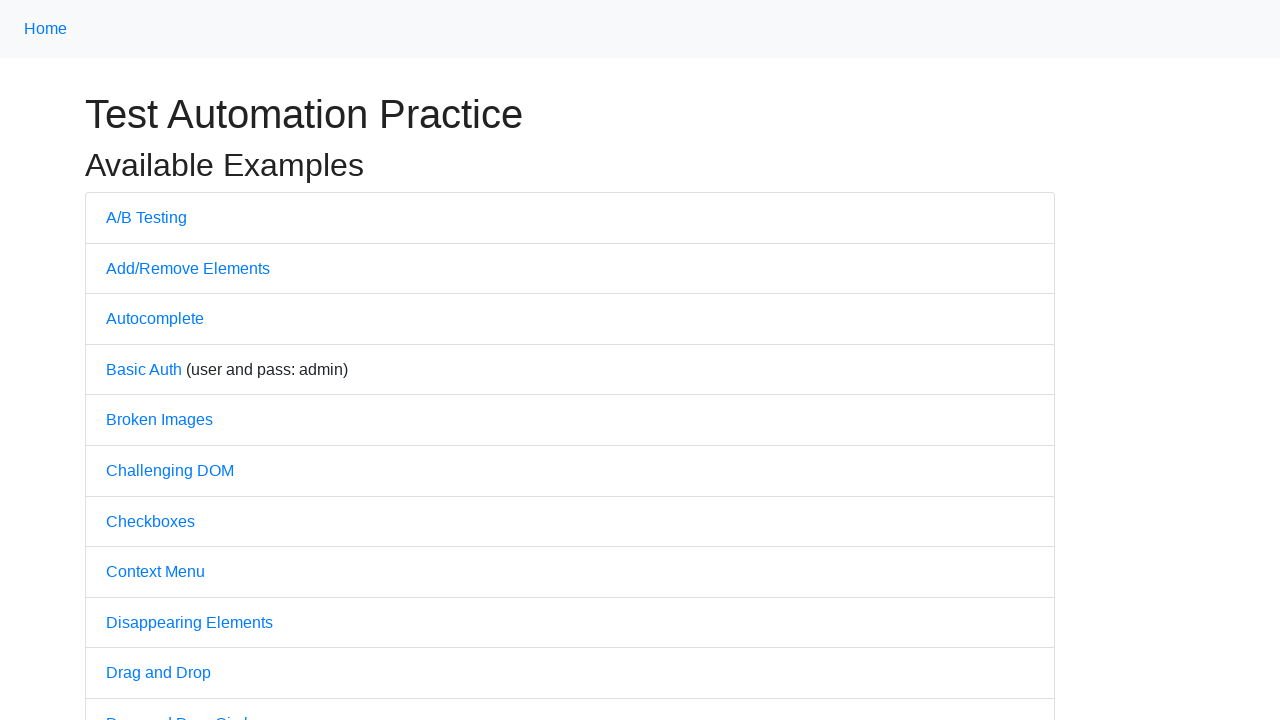

Located CYDEO link element
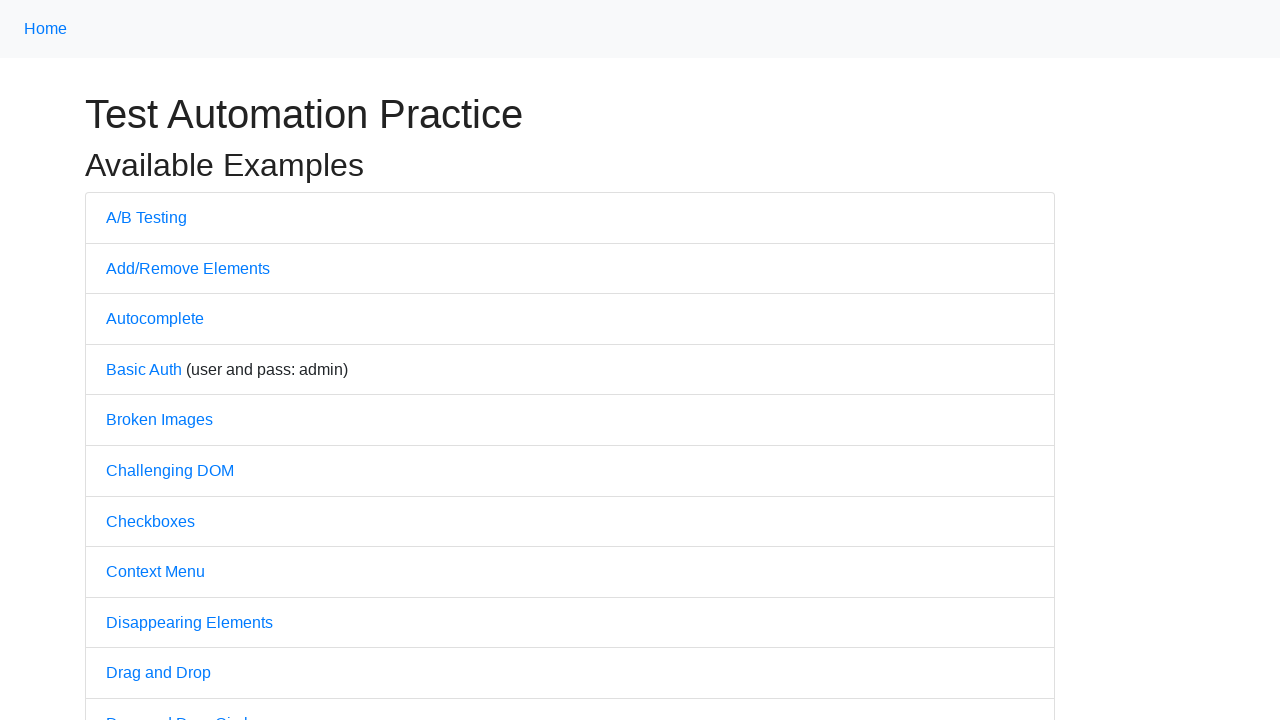

Scrolled down to CYDEO link at bottom of page
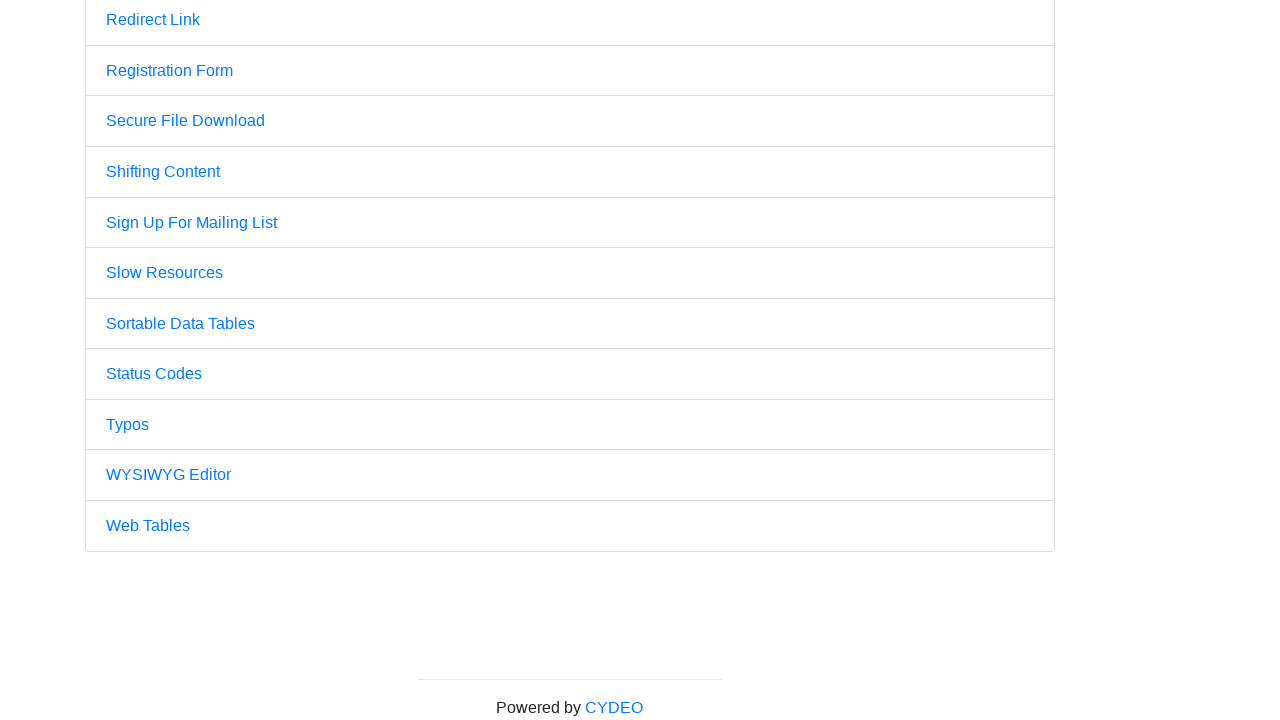

Pressed PAGE_UP key to scroll up
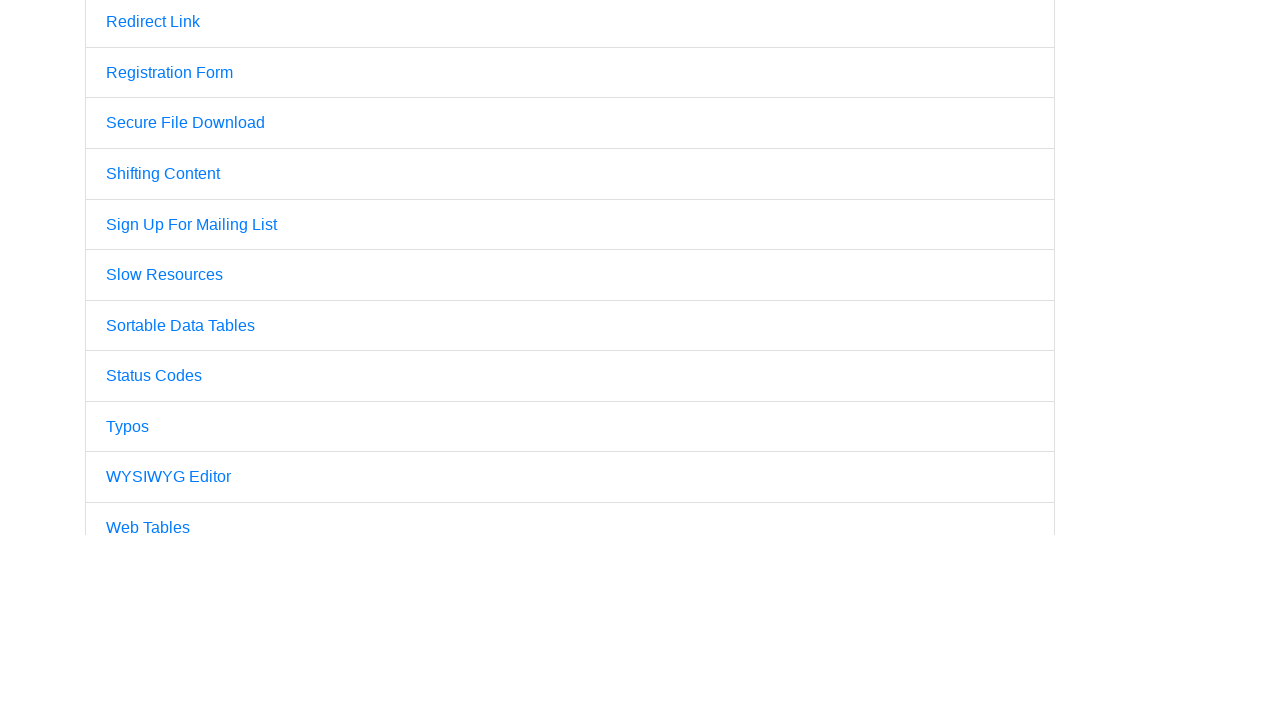

Pressed PAGE_UP key again to scroll further up
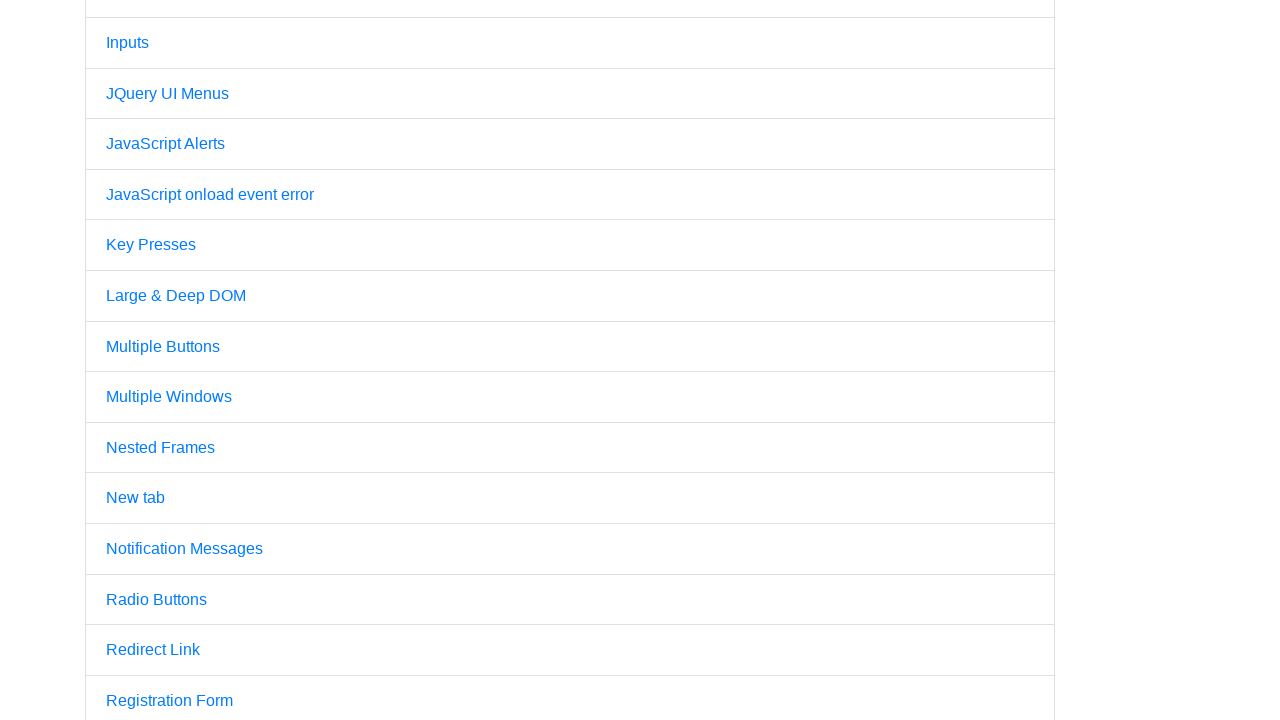

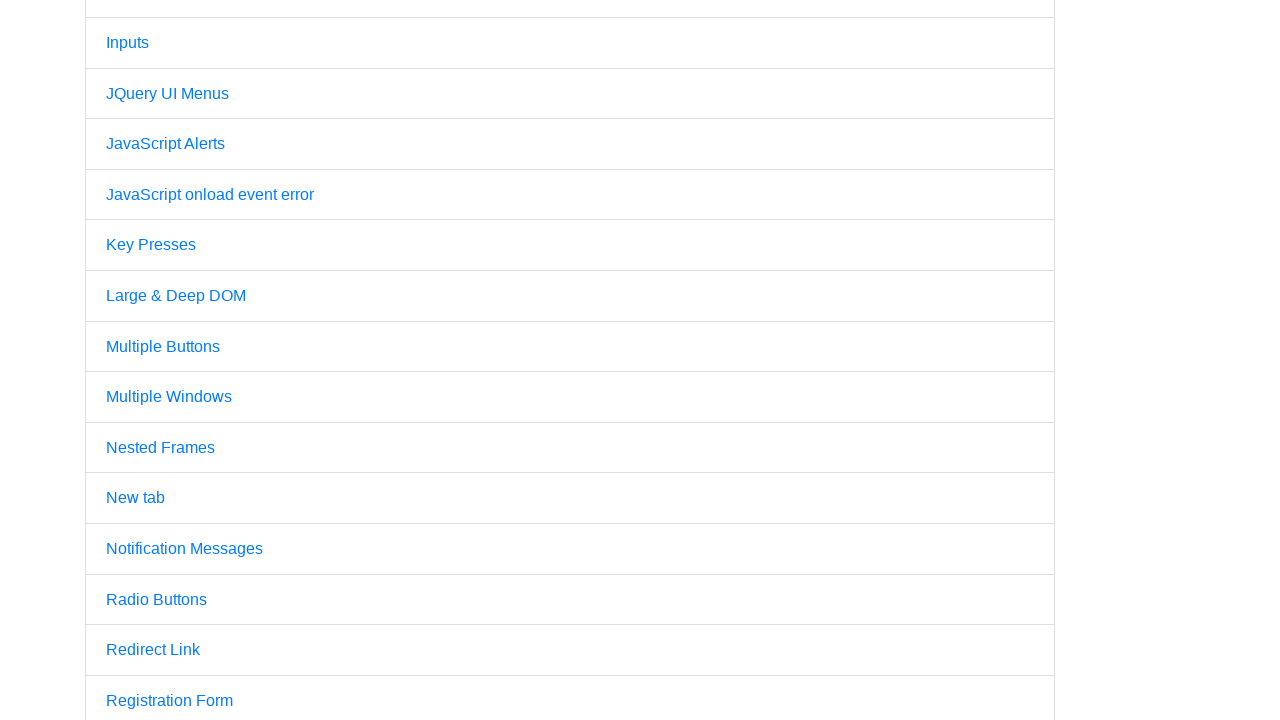